Opens the Next UK retail website and maximizes the browser window to verify the page loads correctly

Starting URL: https://www.next.co.uk/

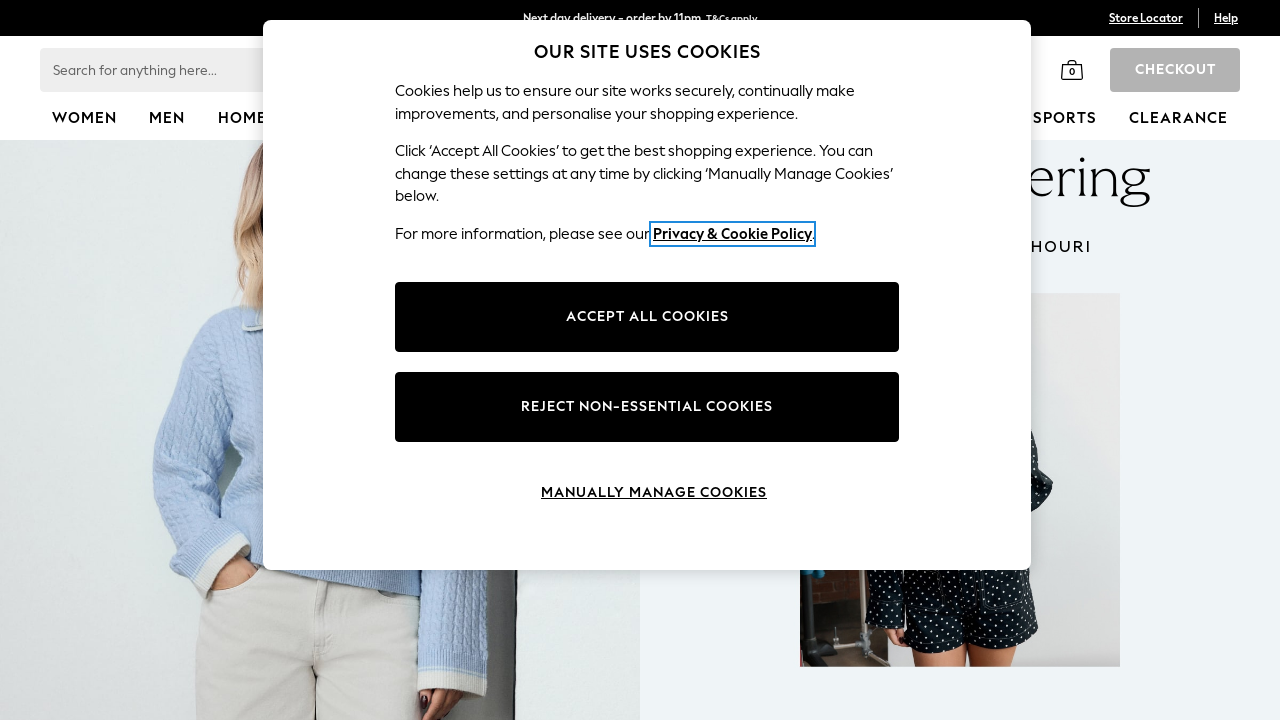

Navigated to Next UK retail website
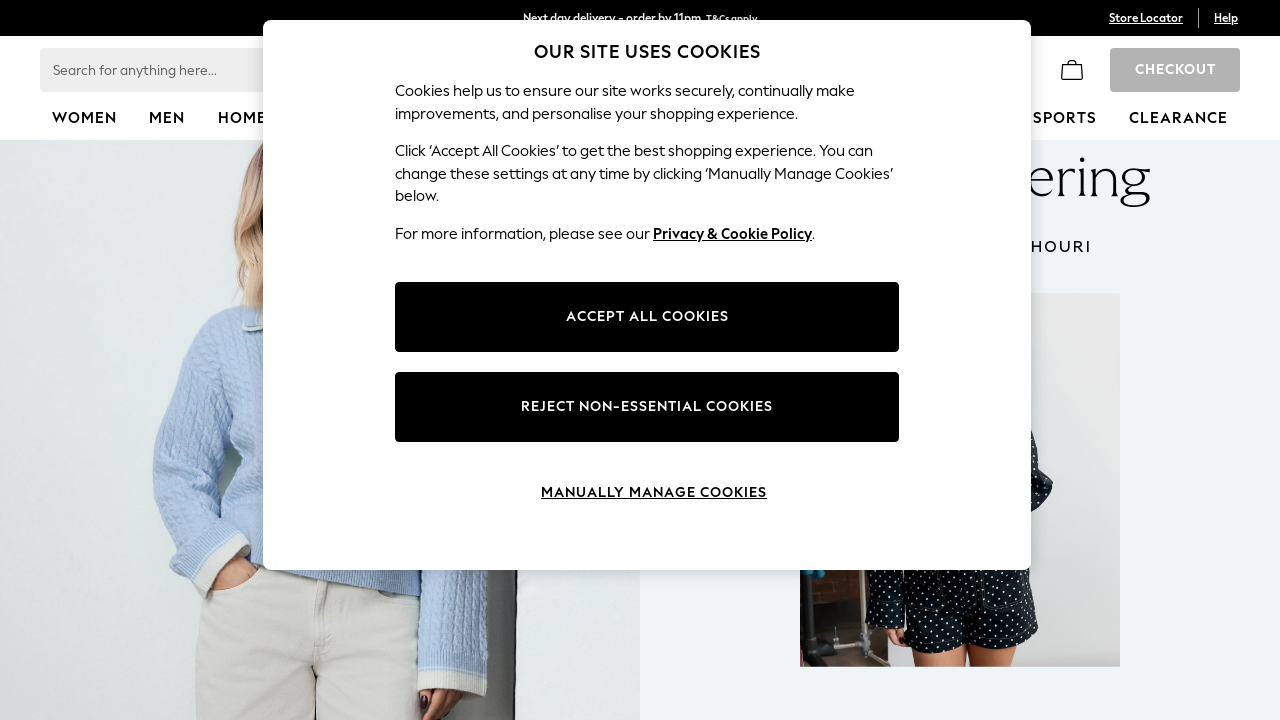

Maximized browser window to 1920x1080
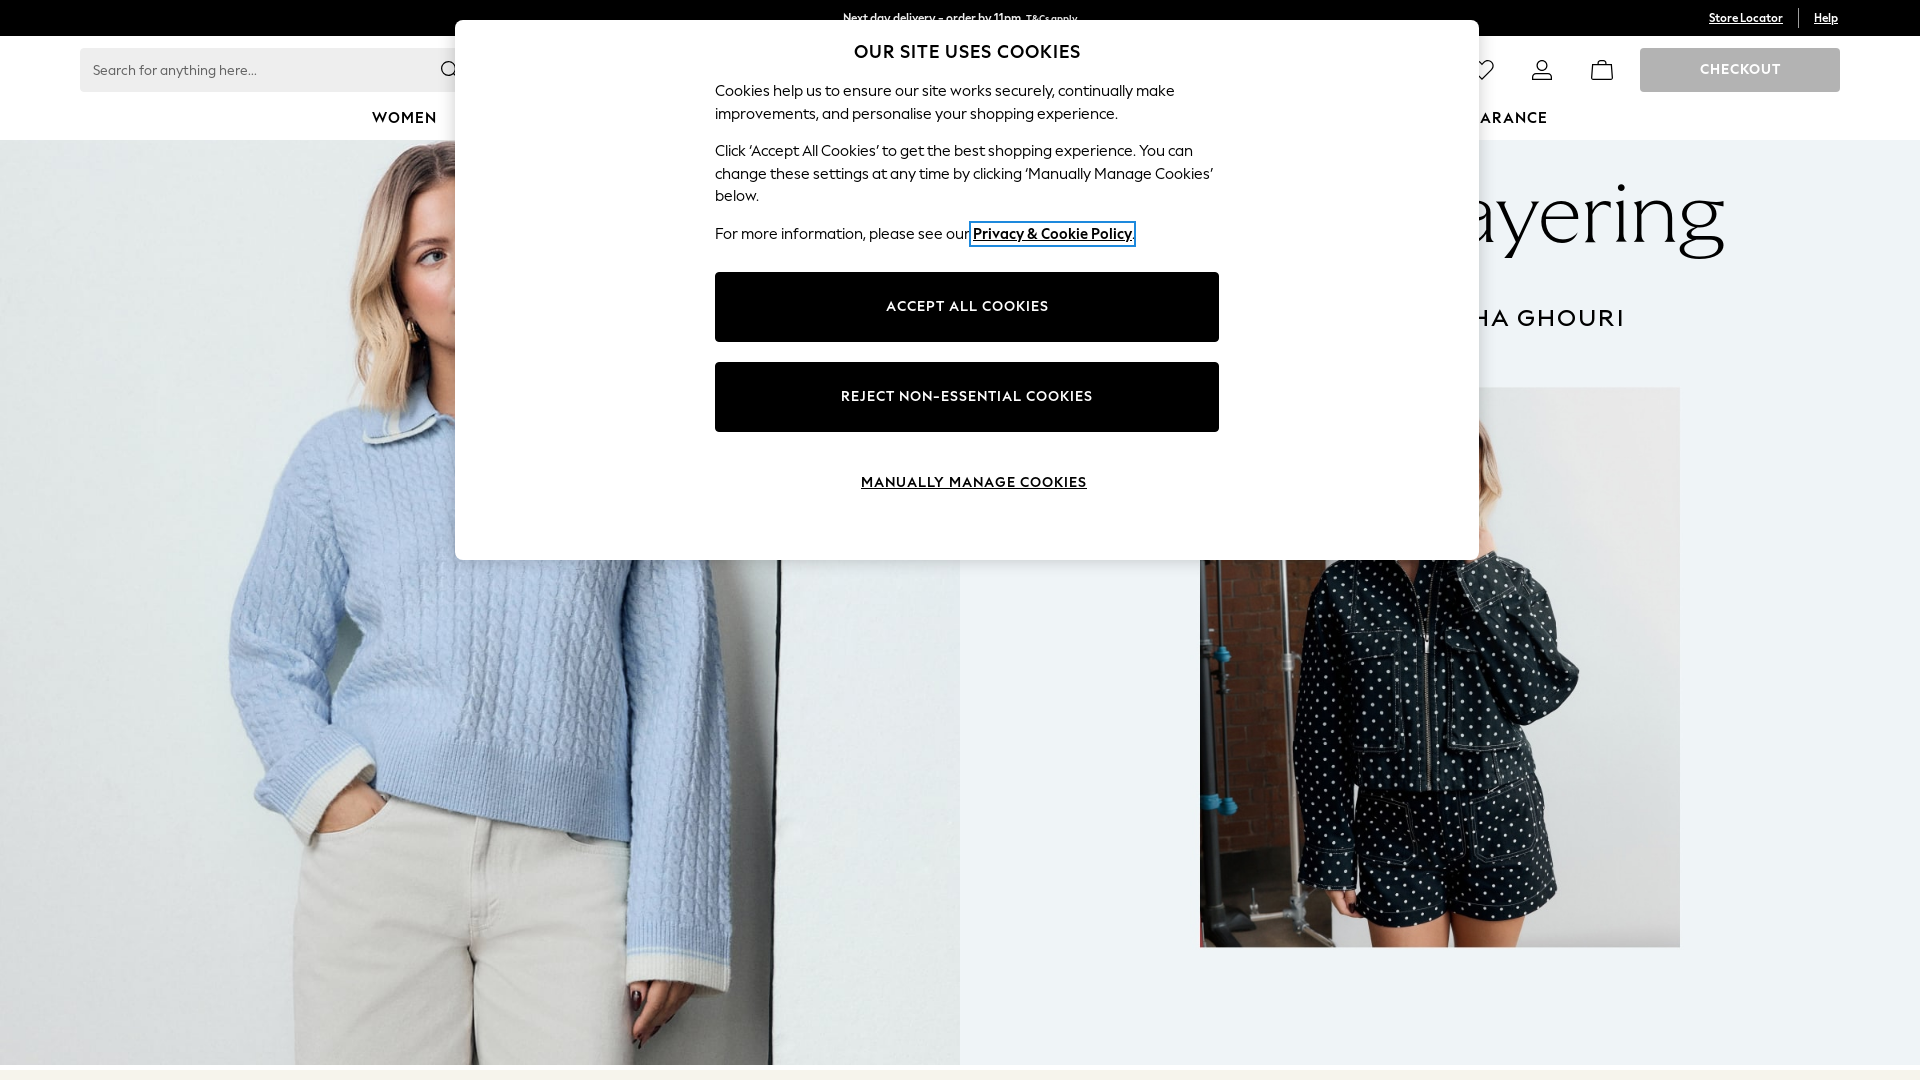

Page loaded successfully and DOM content is ready
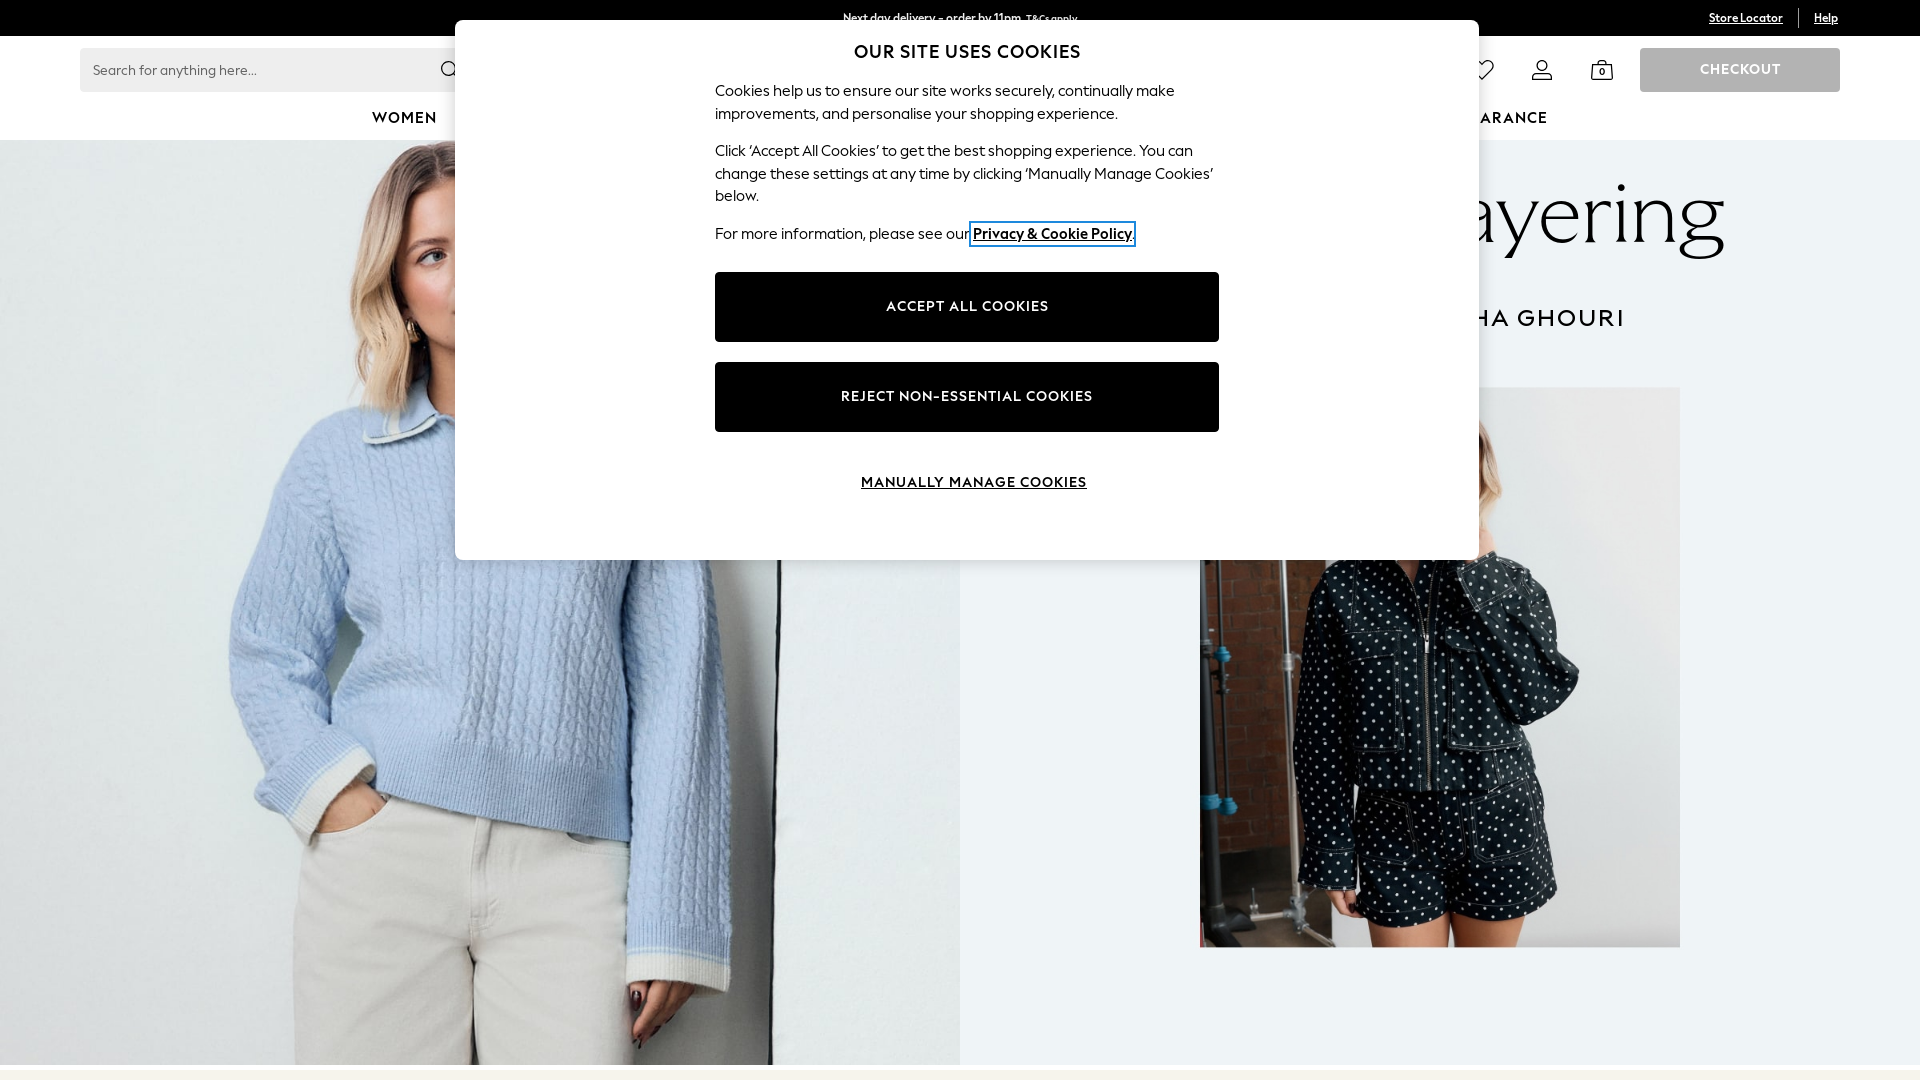

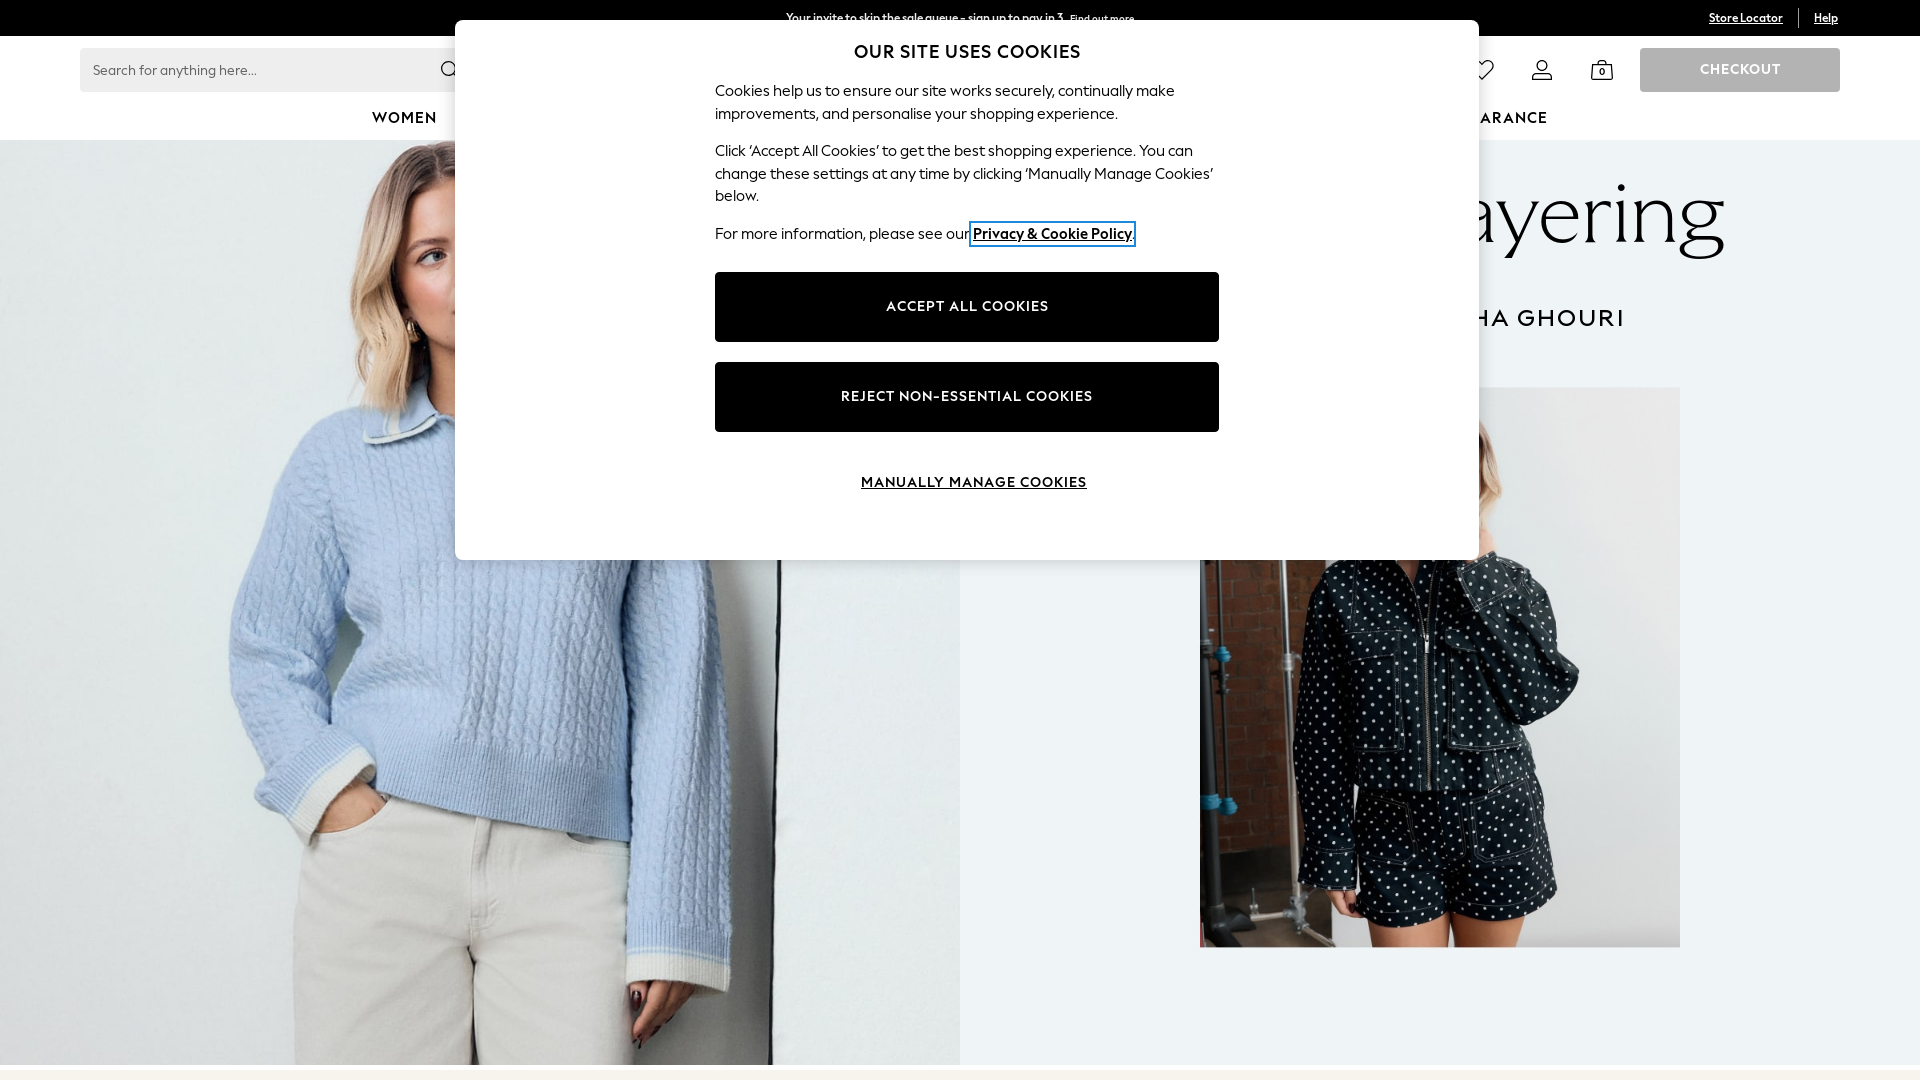